Tests multi-selection dropdown functionality by selecting multiple options using different methods (value, visible text, index), then deselecting them using various deselect methods.

Starting URL: https://www.hyrtutorials.com/p/html-dropdown-elements-practice.html

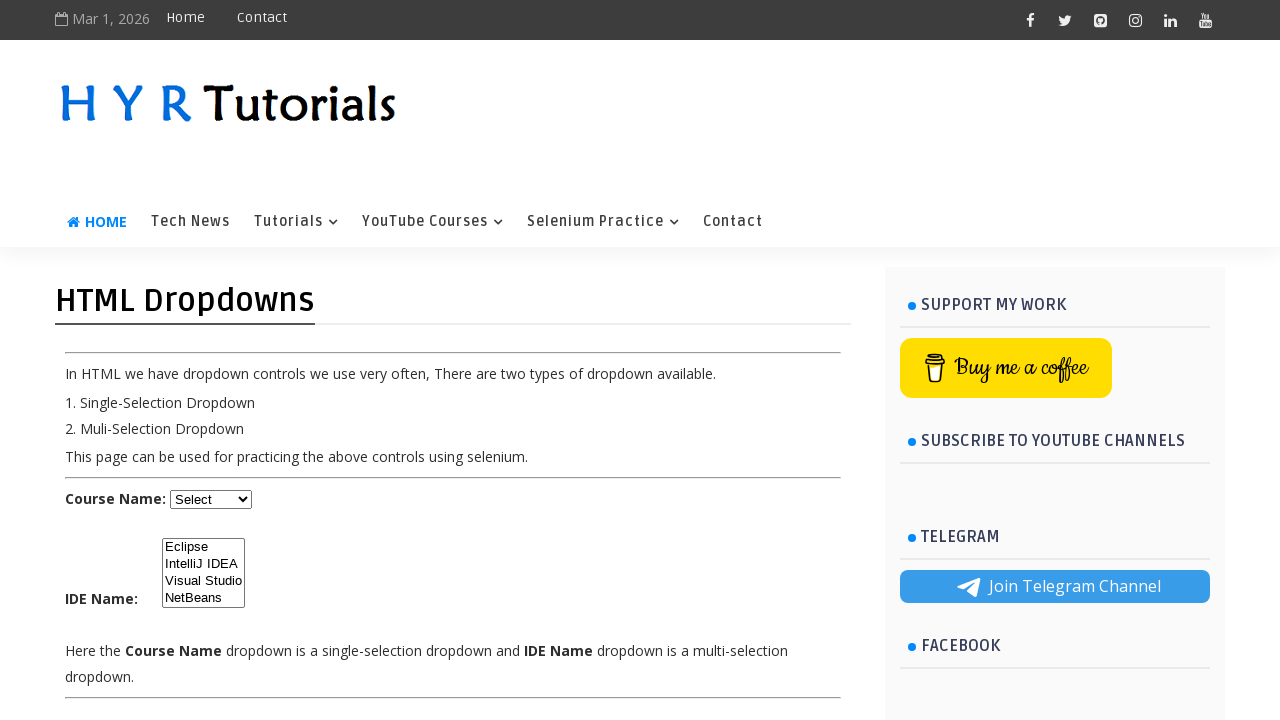

Navigated to HTML dropdown elements practice page
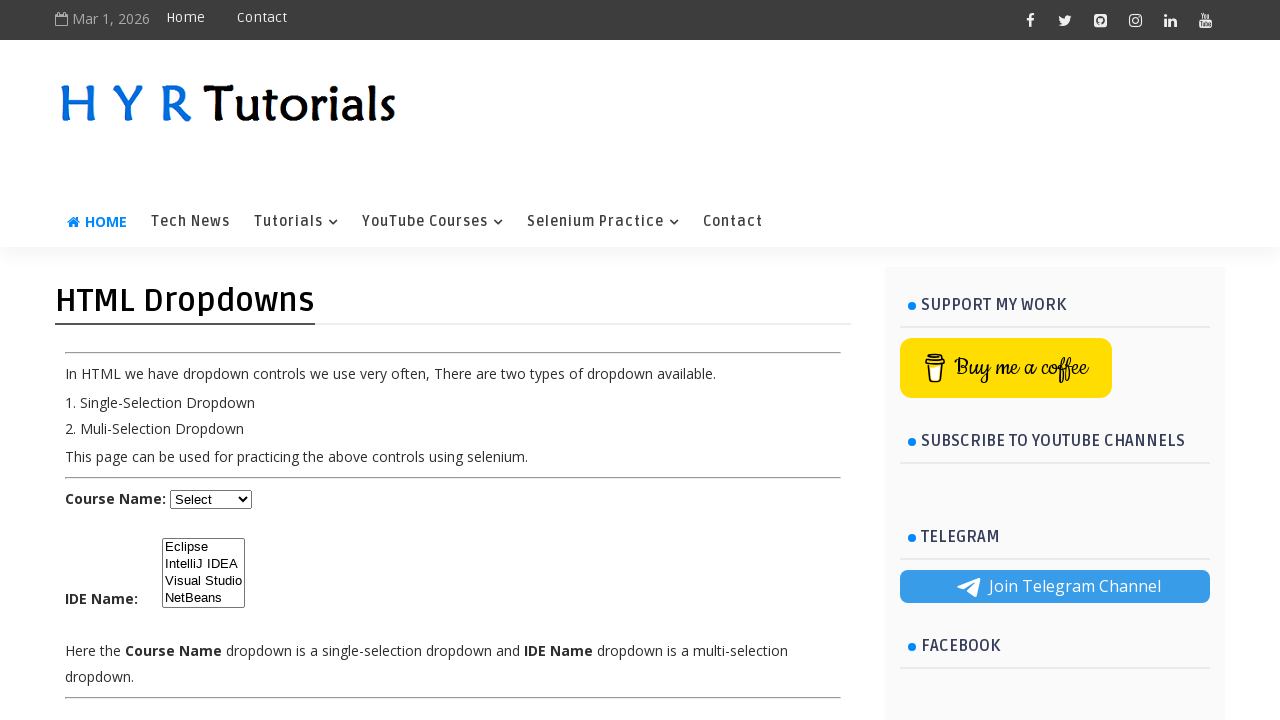

Located multi-select dropdown element with id 'ide'
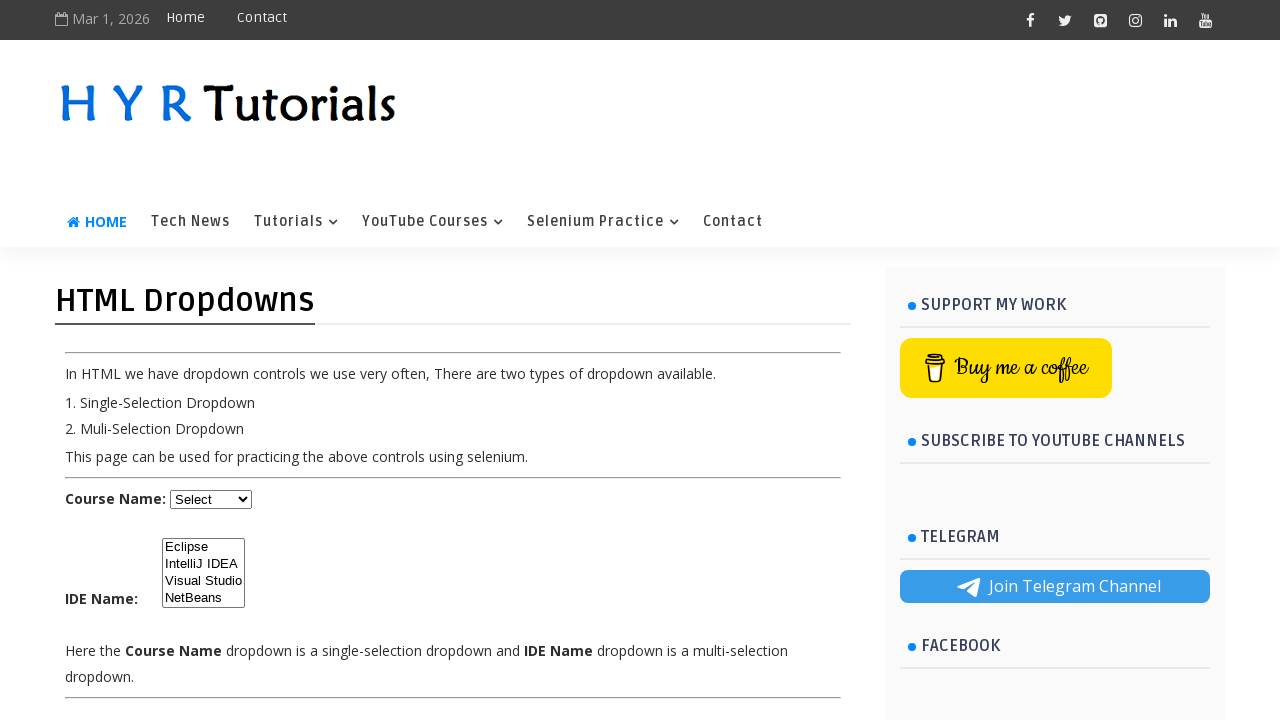

Selected option by value 'ec' (Eclipse) on #ide
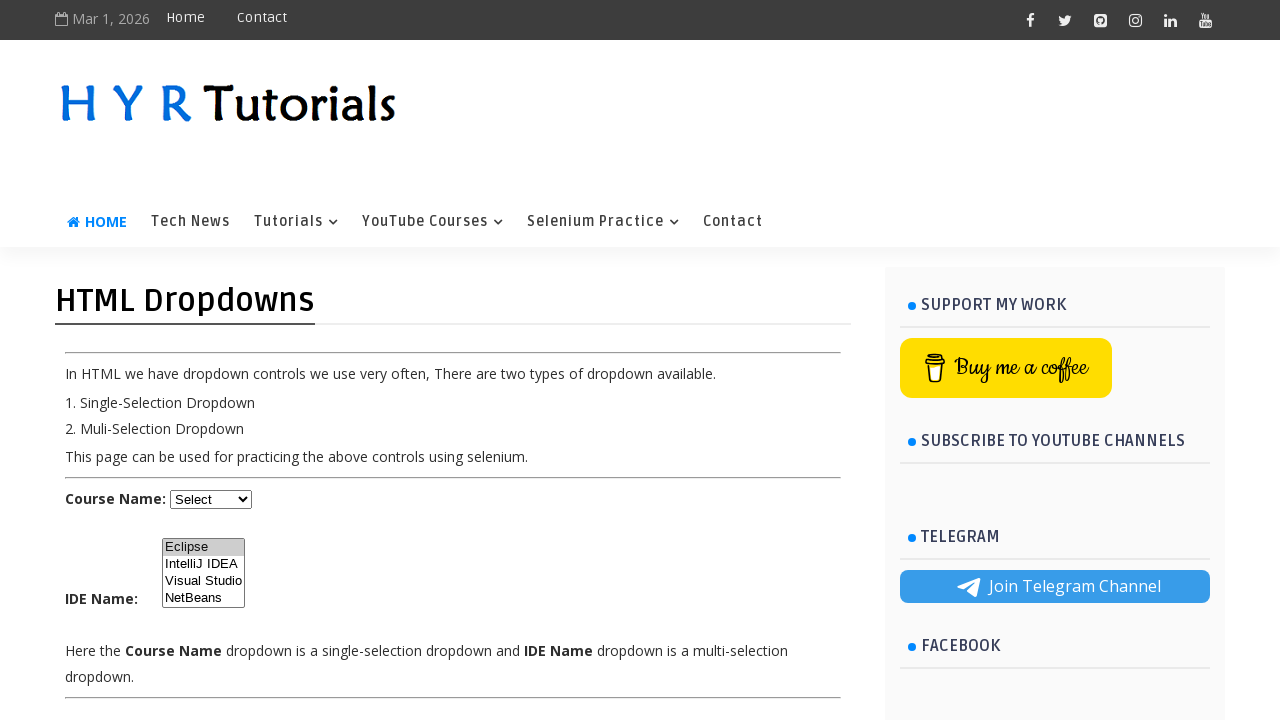

Selected option by visible text 'IntelliJ IDEA' on #ide
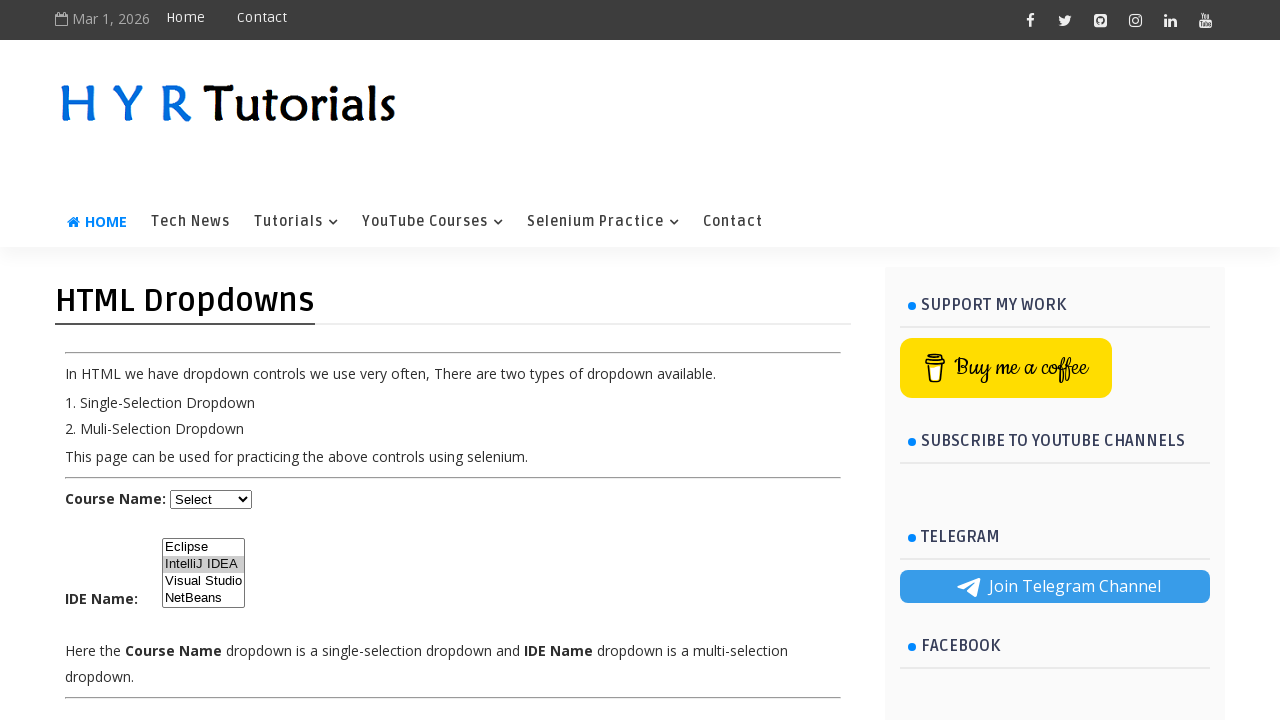

Selected option by index 2 on #ide
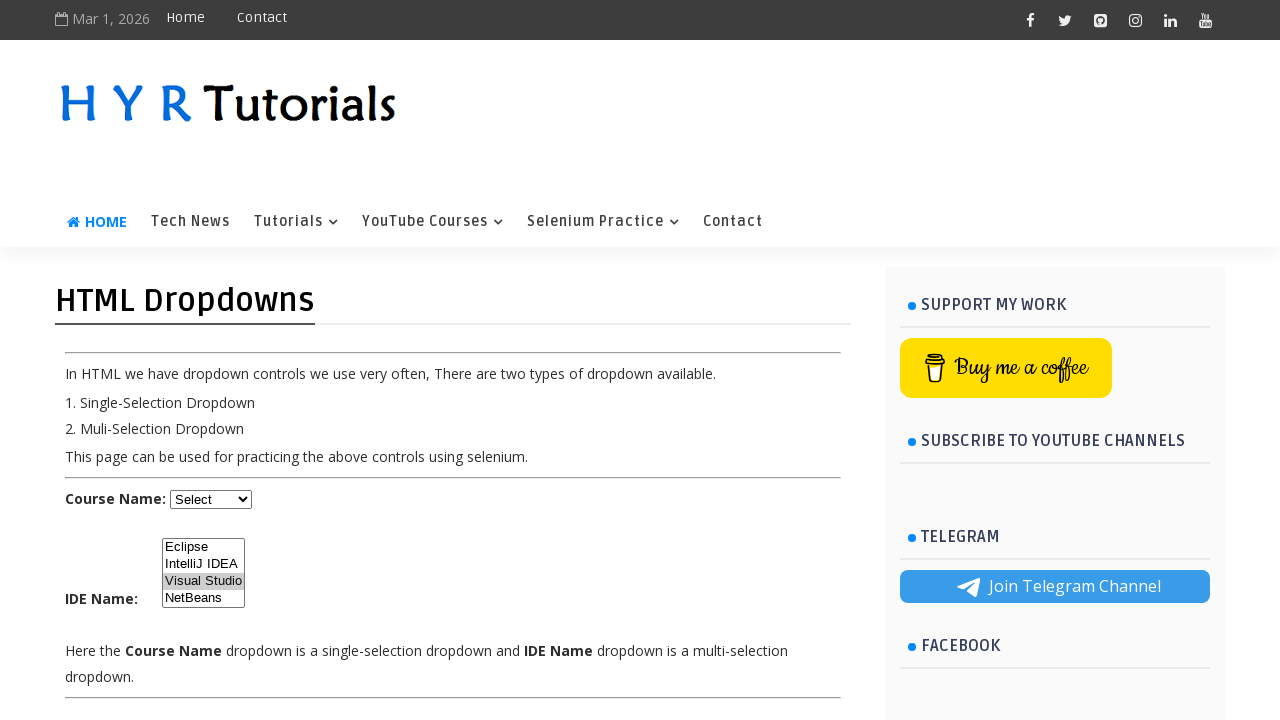

Selected option by index 3 on #ide
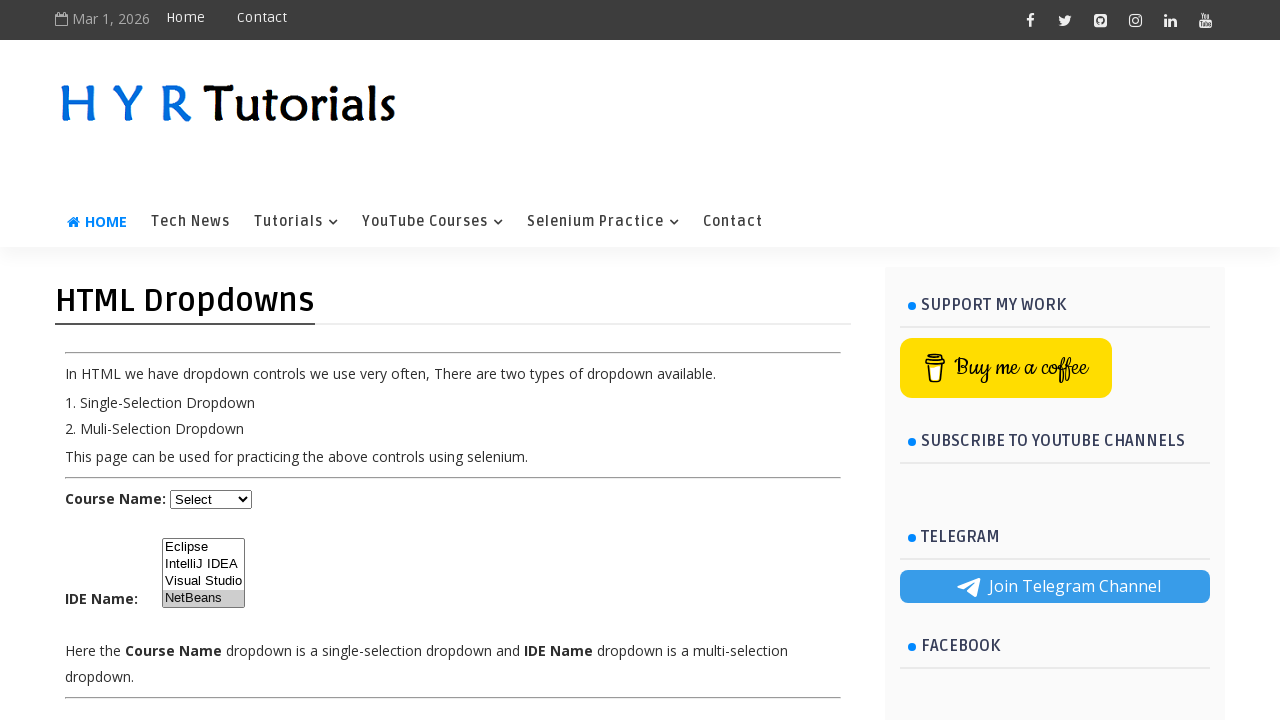

Waited 2 seconds to observe selections
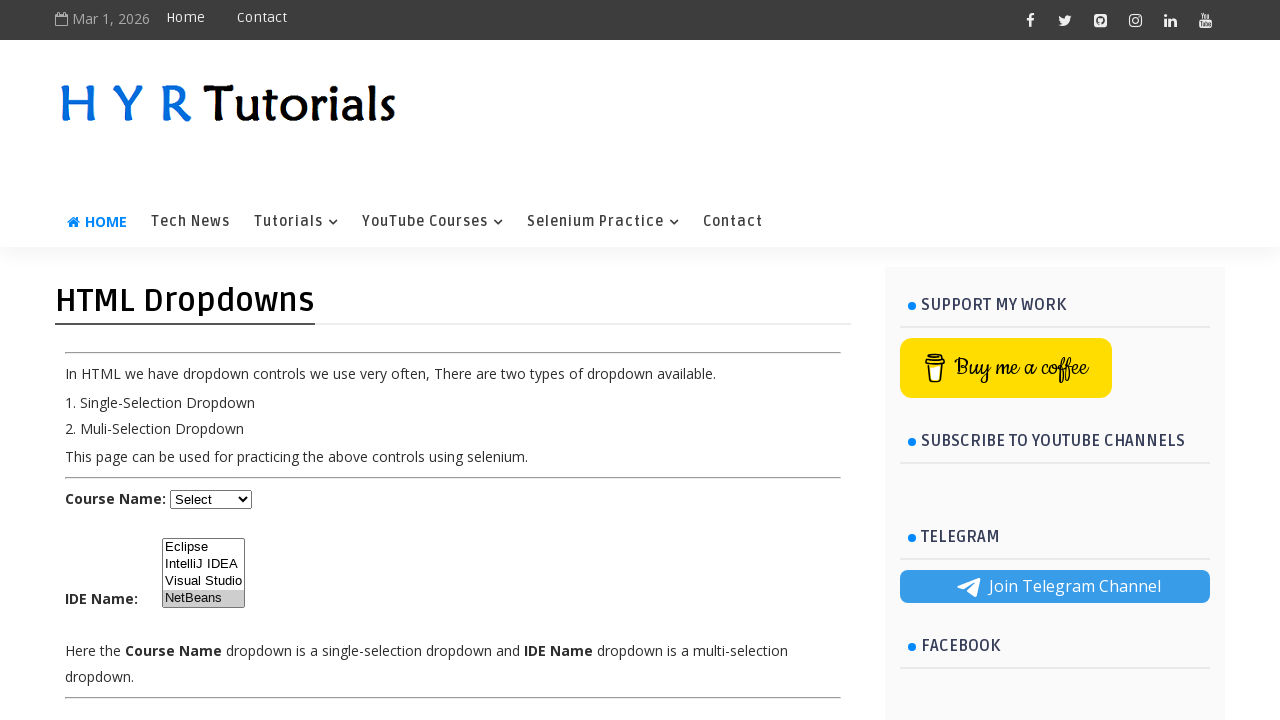

Deselected option by value 'ij' (IntelliJ IDEA) using JavaScript
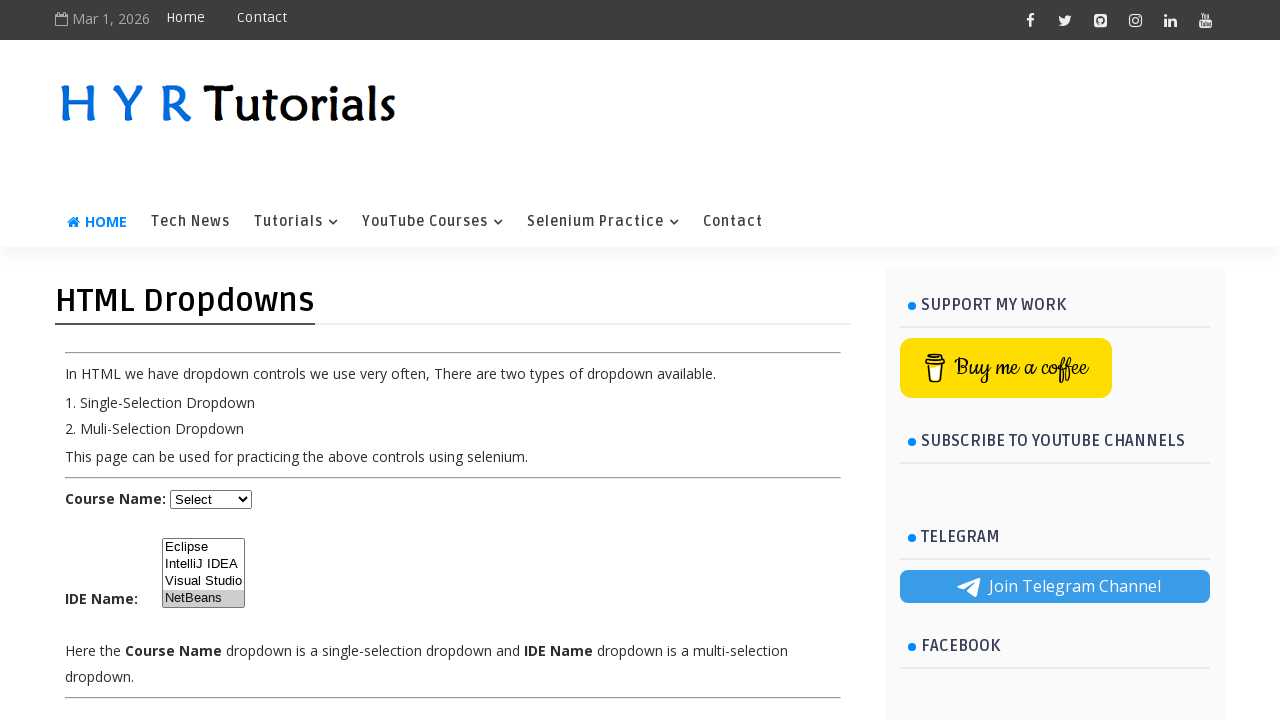

Waited 2 seconds to observe deselection
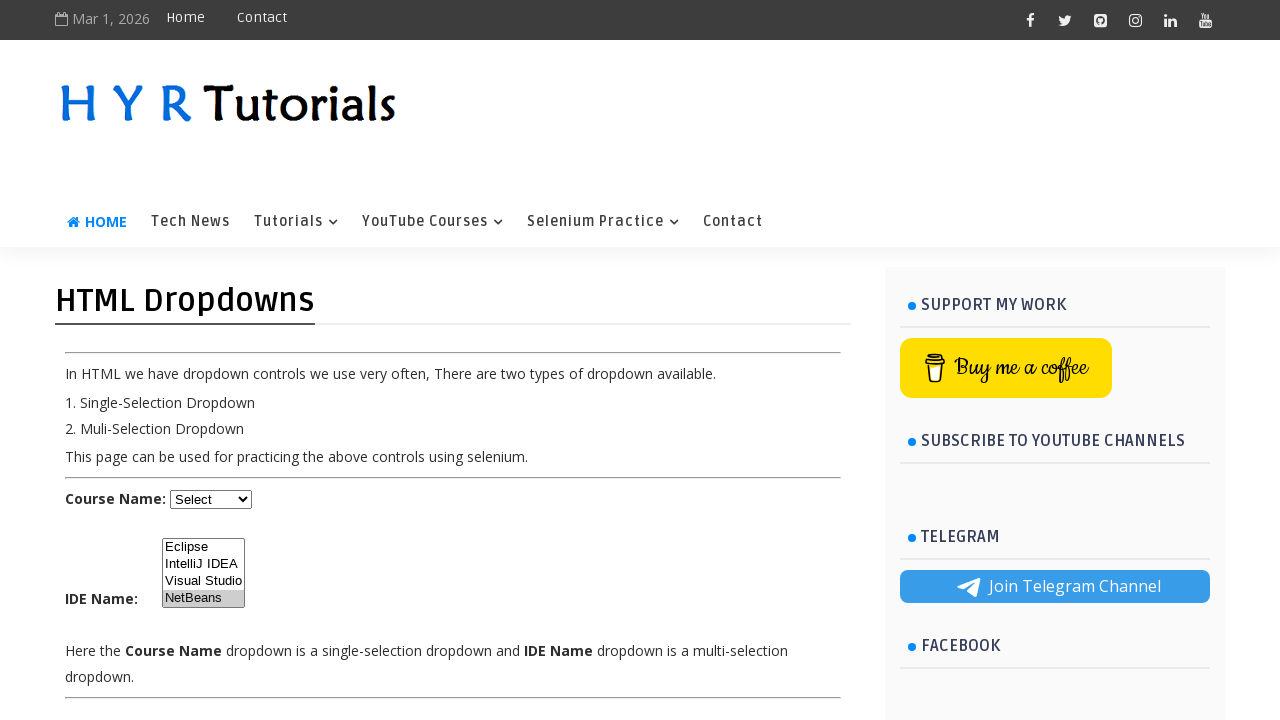

Deselected option by index 2 using JavaScript
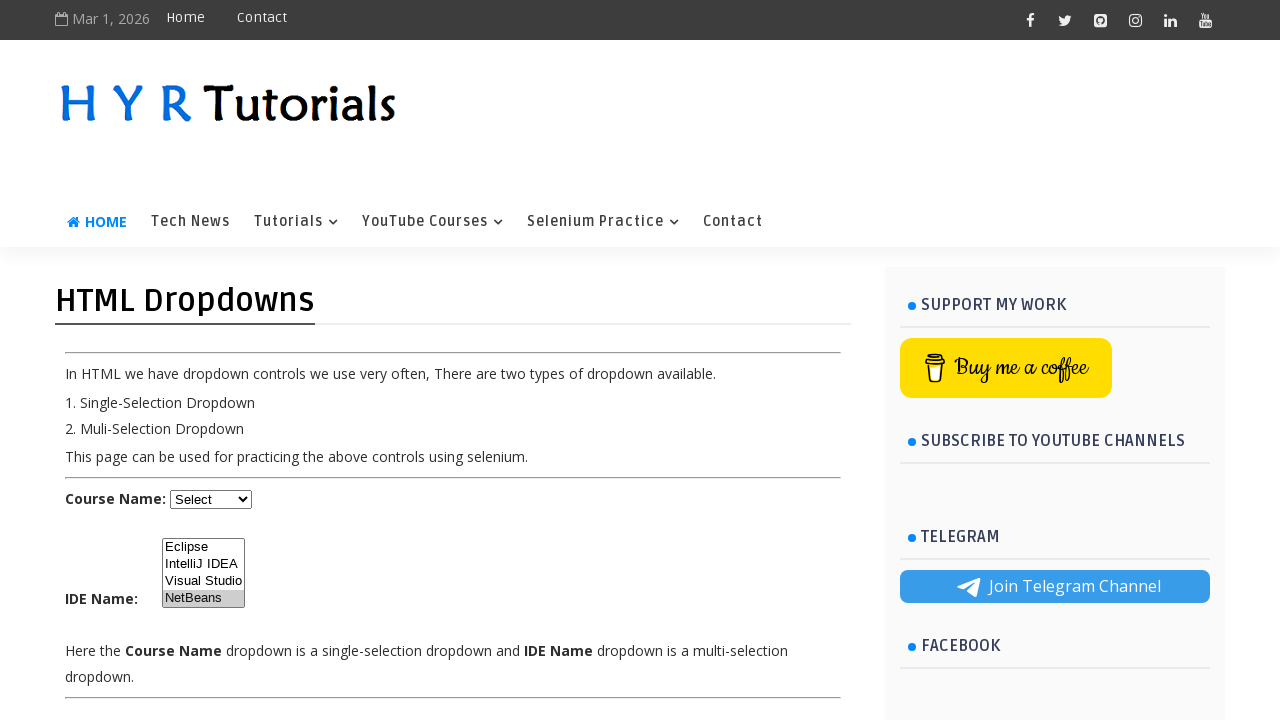

Waited 2 seconds to observe deselection
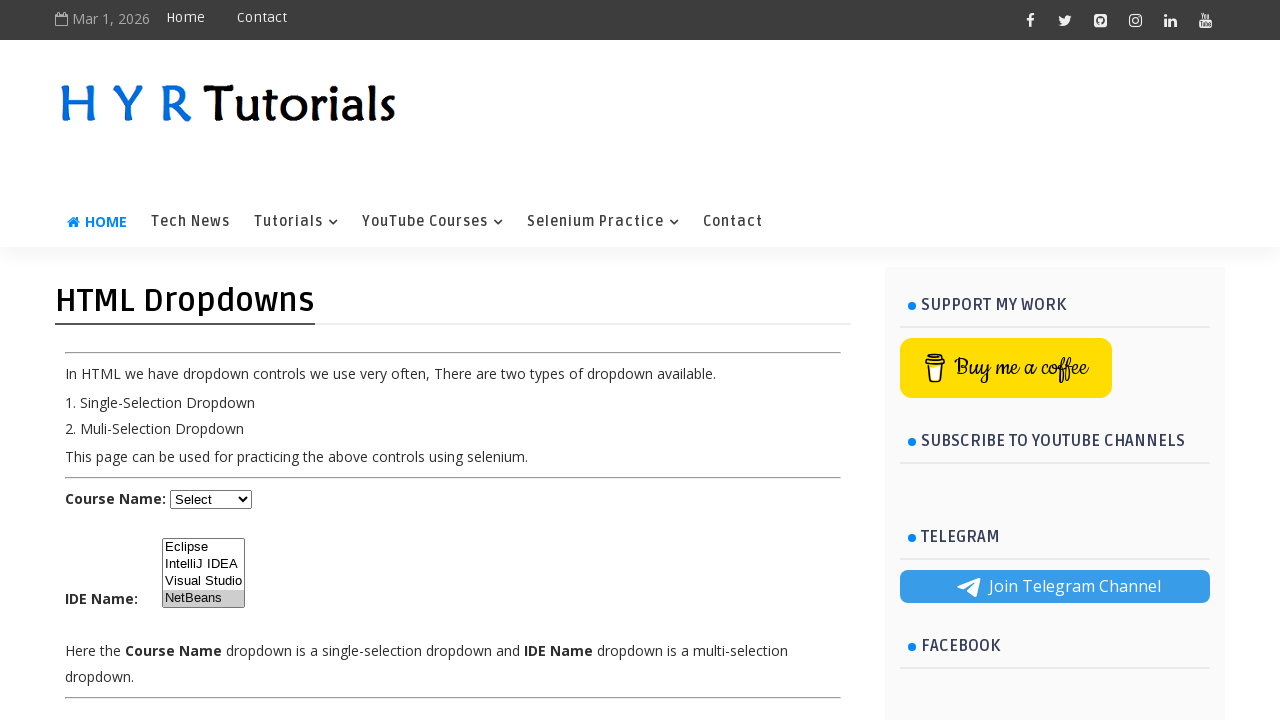

Deselected option by visible text 'Eclipse' (value='ec') using JavaScript
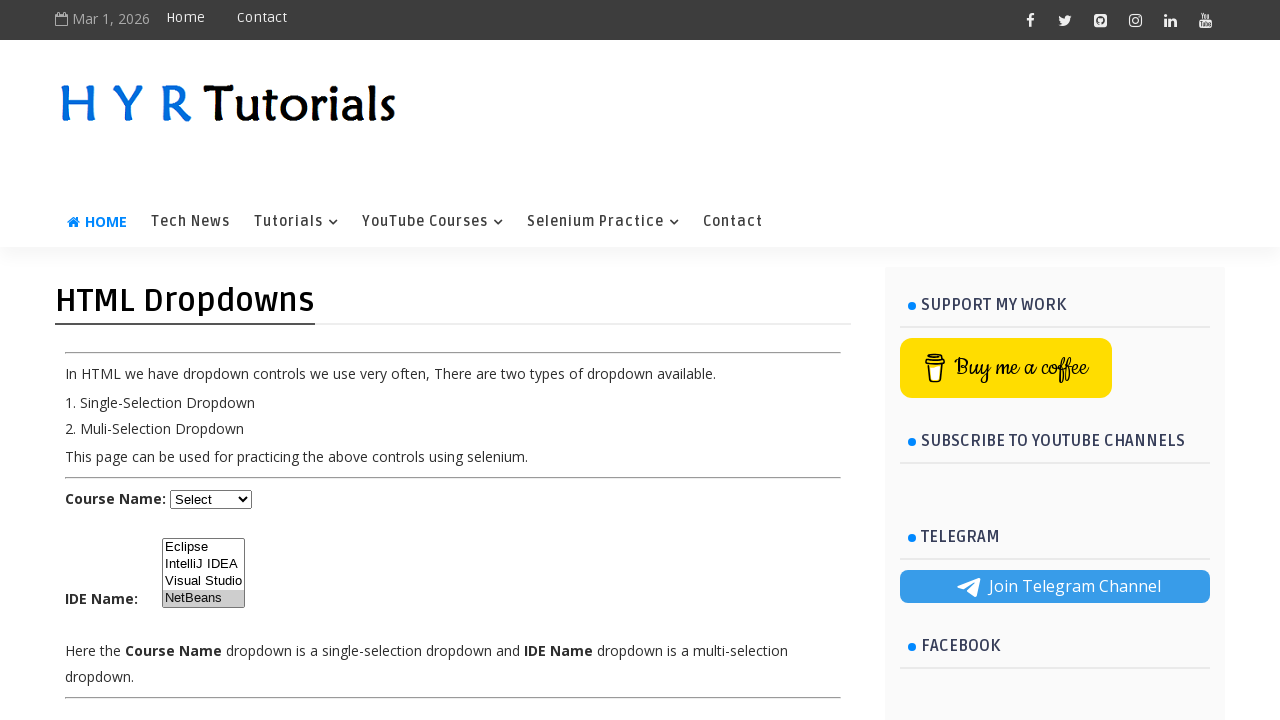

Waited 2 seconds to observe deselection
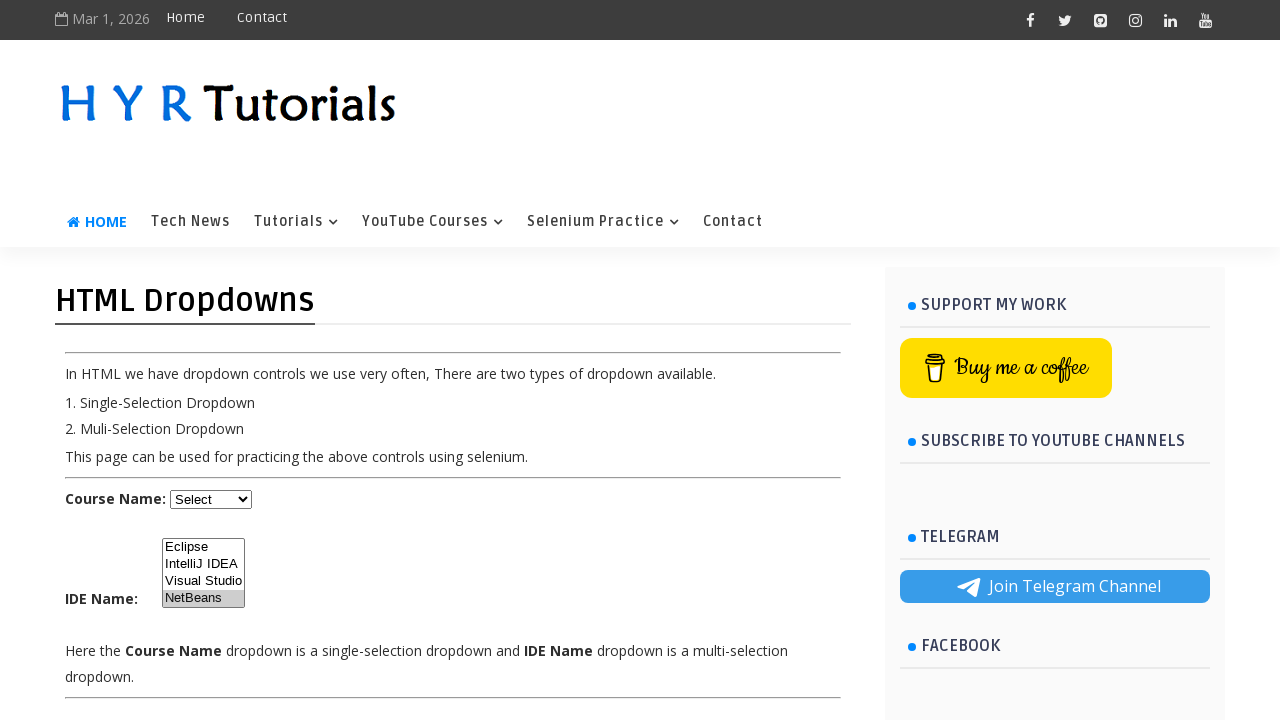

Deselected all options in the dropdown using JavaScript
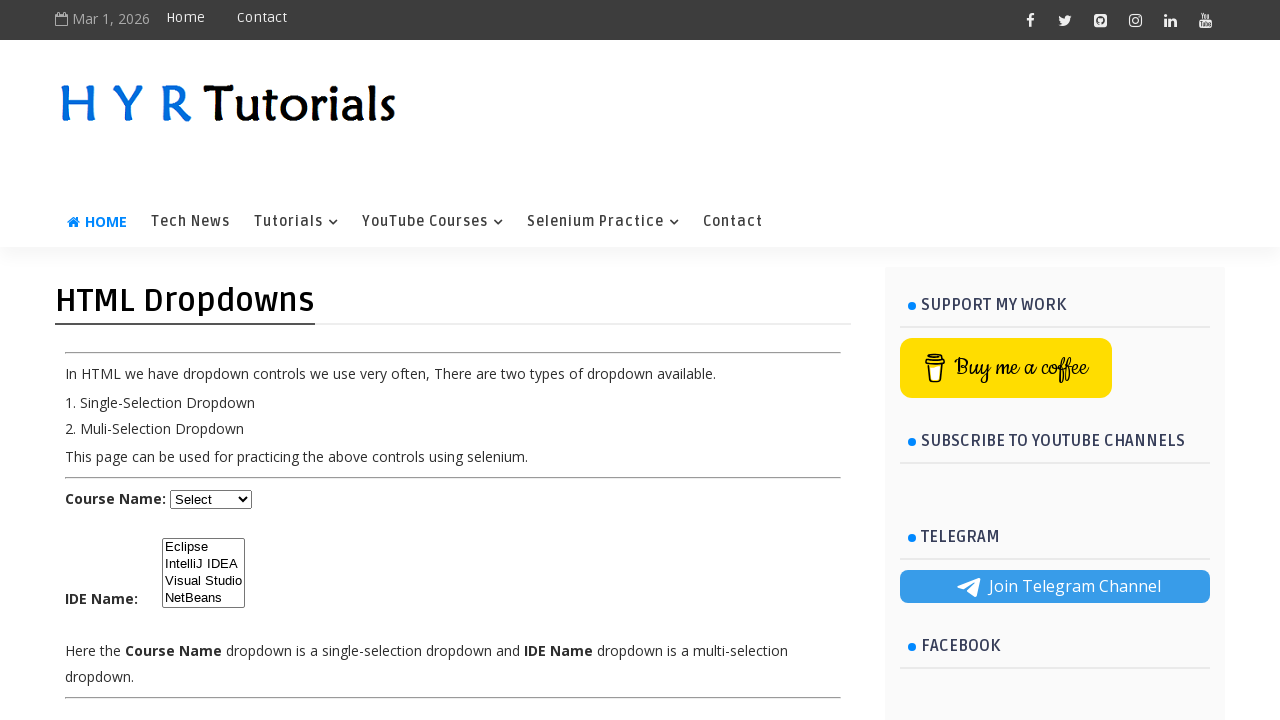

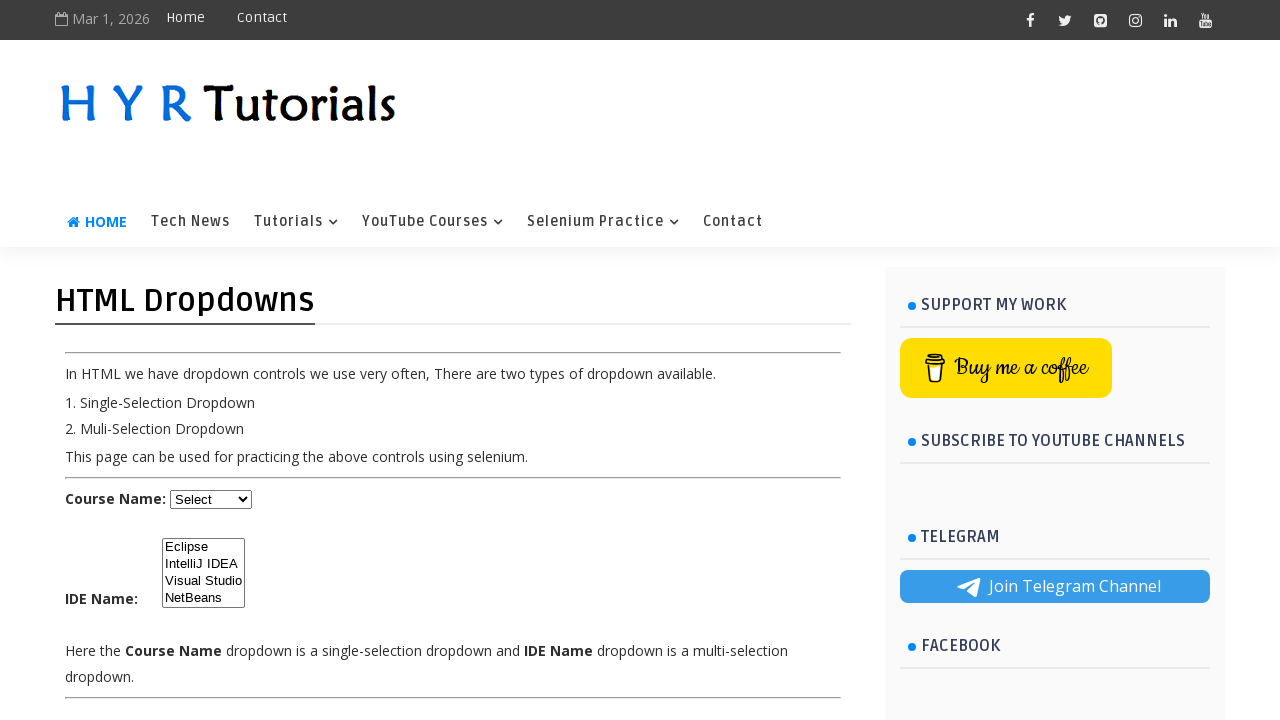